Tests clicking the Blog link on the homepage and verifies navigation to the blog subdomain

Starting URL: https://heartynote.com/

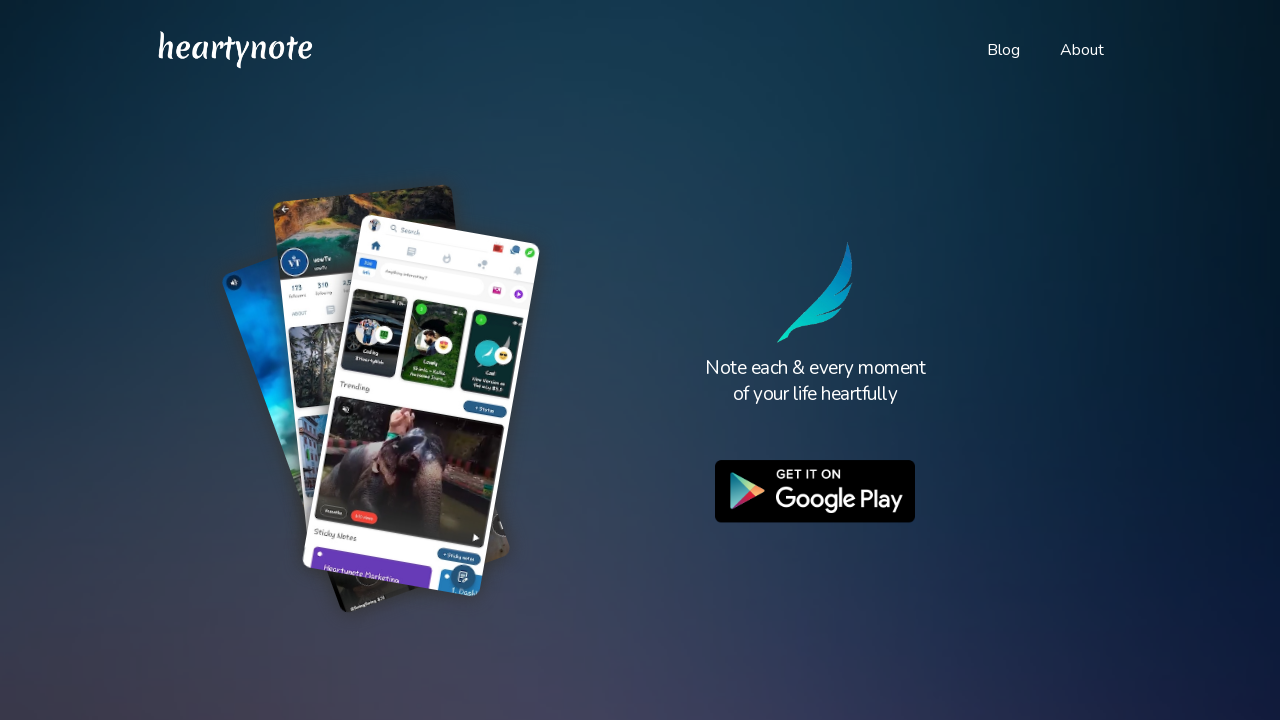

Clicked Blog link on homepage at (1004, 50) on xpath=//a[text()='Blog']
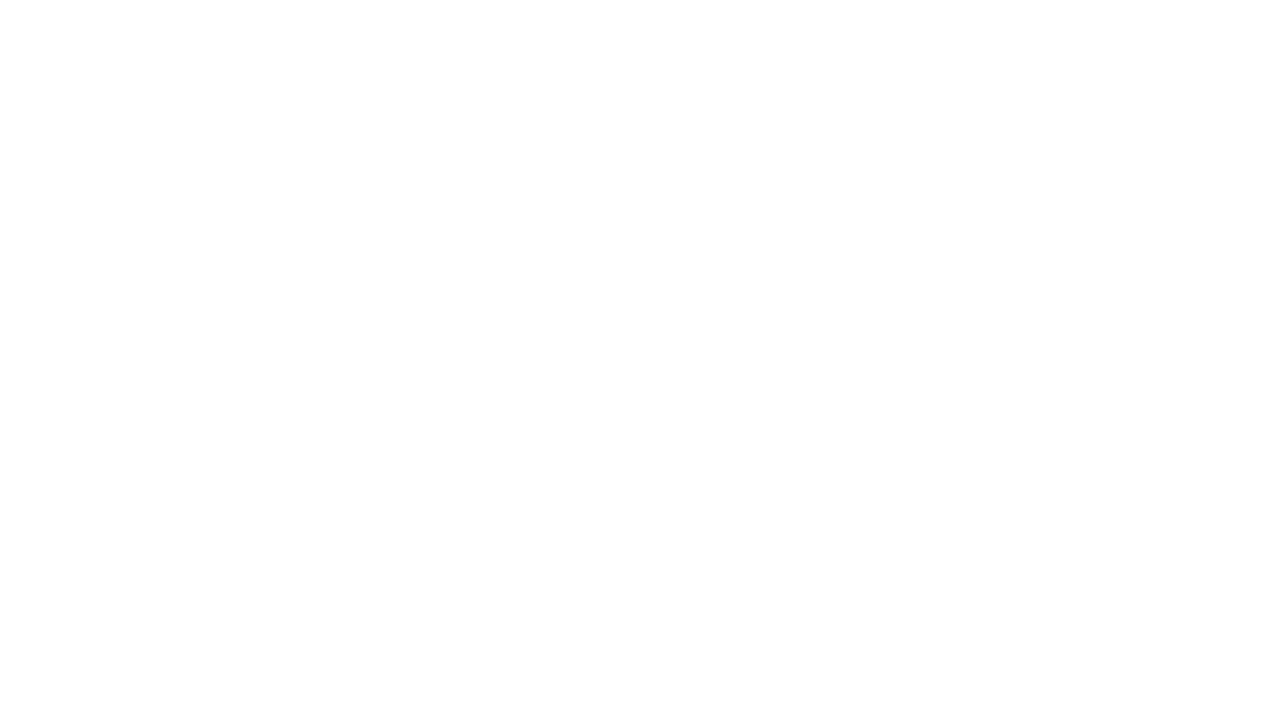

Blog page loaded successfully
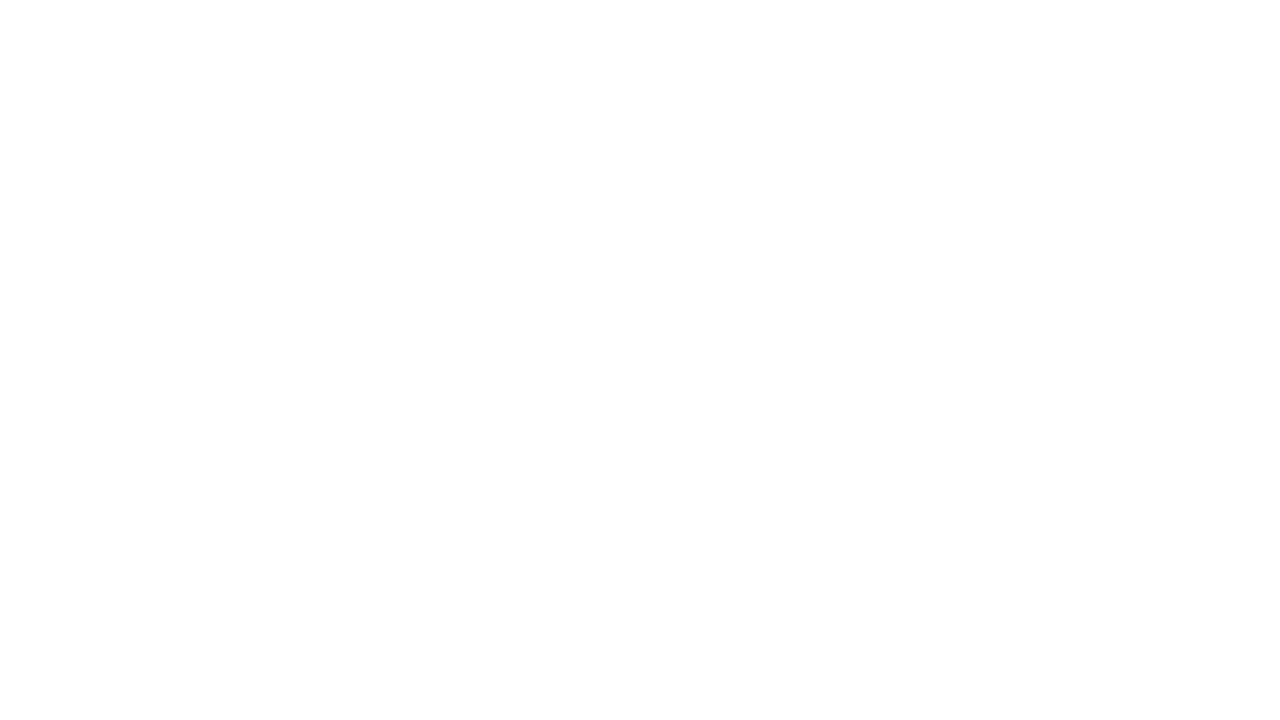

Navigated back to homepage
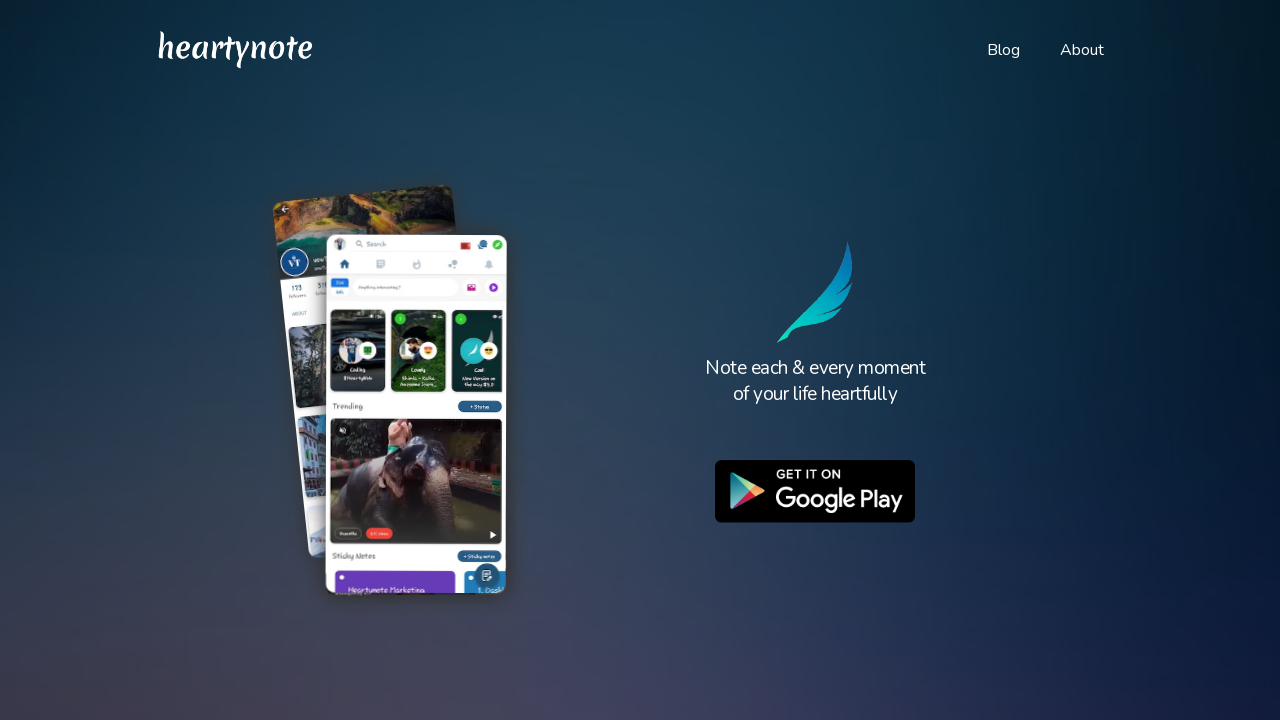

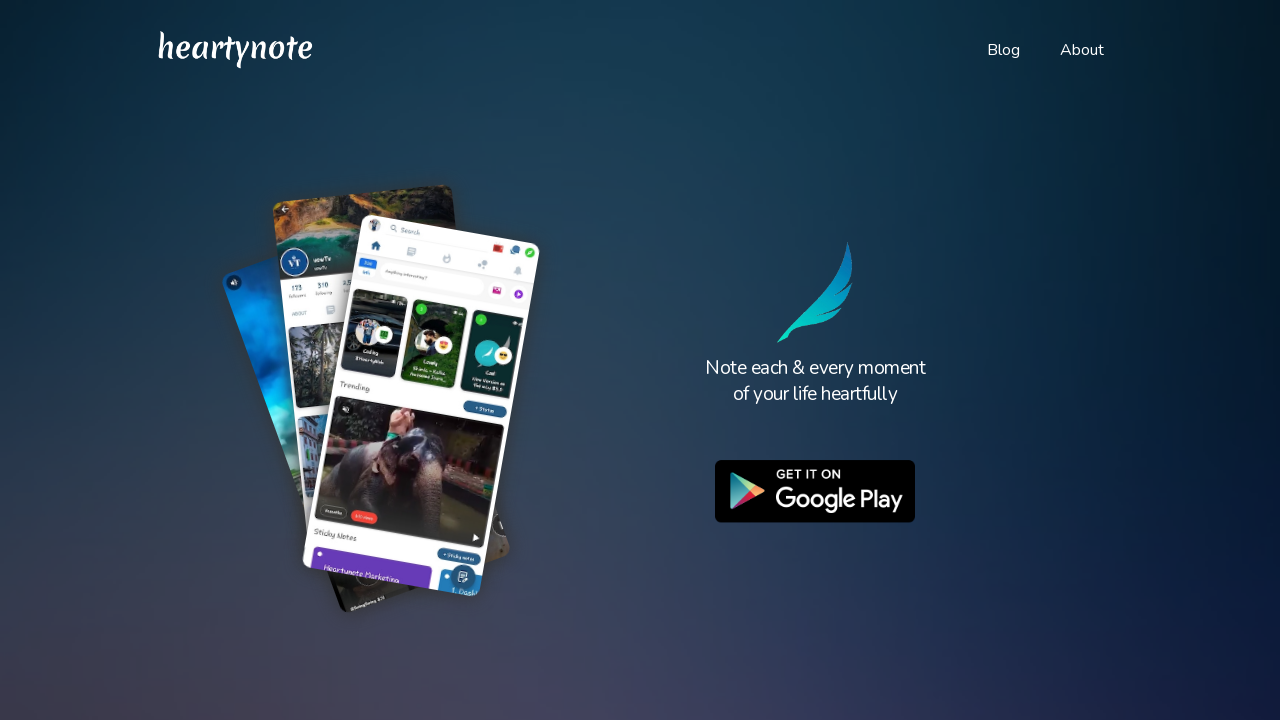